Tests registration validation by leaving phone field empty and verifying error message appears

Starting URL: https://valbury.co.id/campaign/trading-tools-acuity

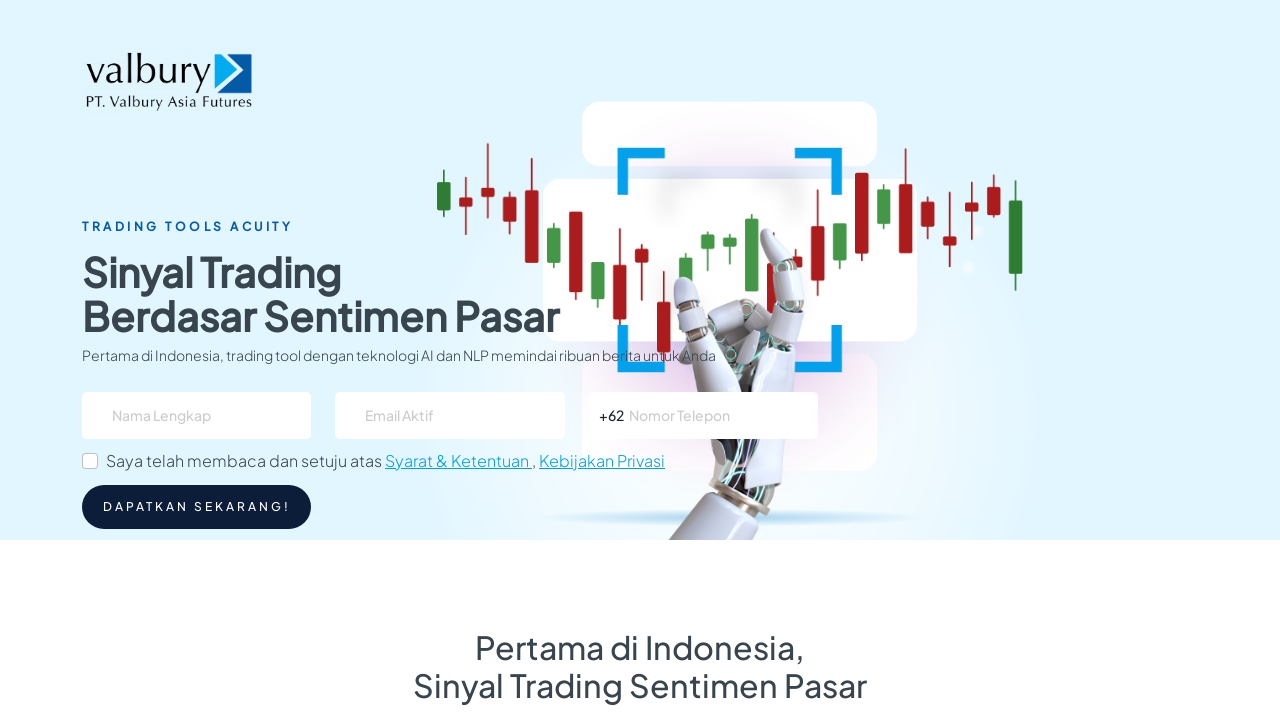

Filled name field with 'Bagus Mulyawan' on #name
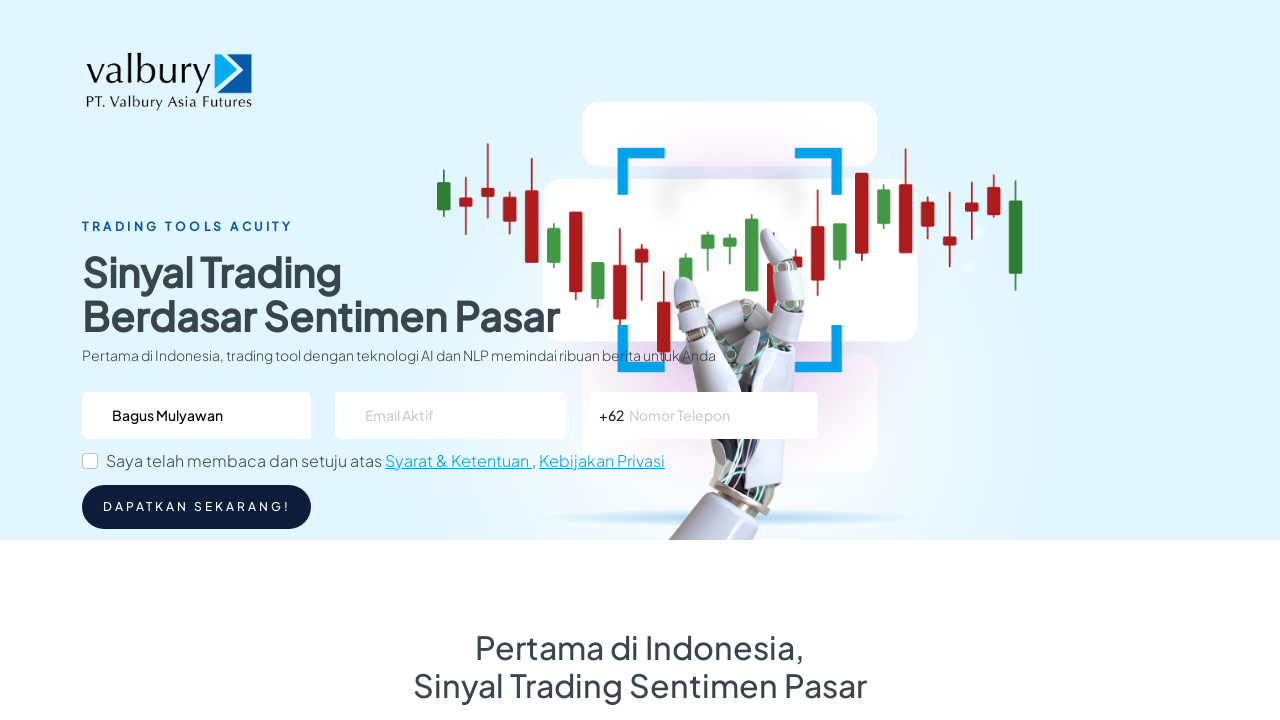

Filled email field with 'bagus15@gmail.com' on #email
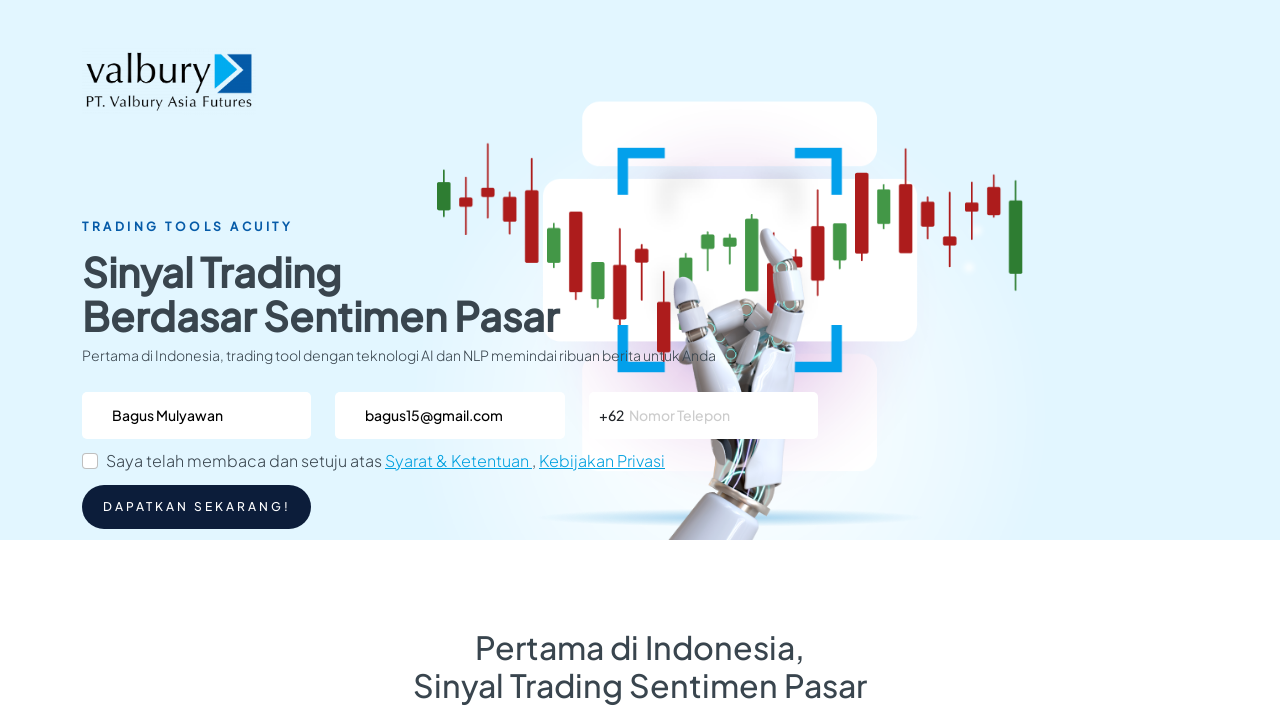

Clicked agreement checkbox at (90, 461) on #flexCheckChecked
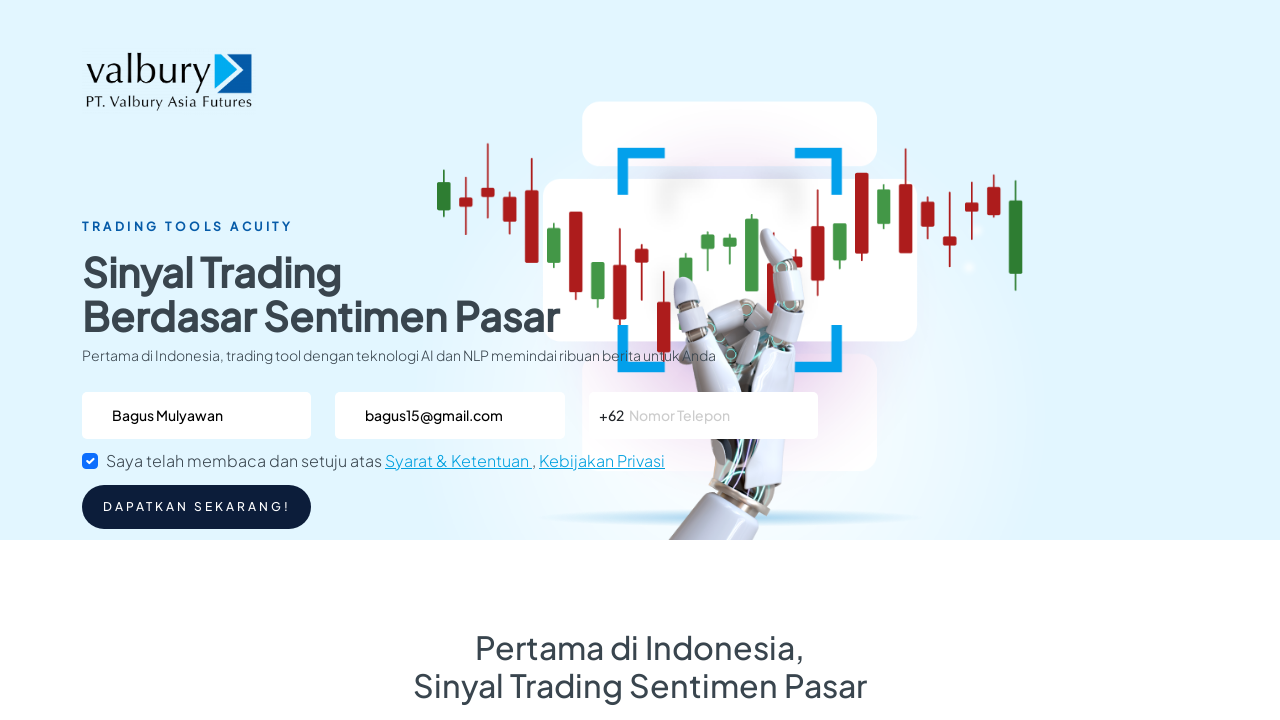

Clicked register button to submit form with empty phone field at (197, 507) on #btn-daftar
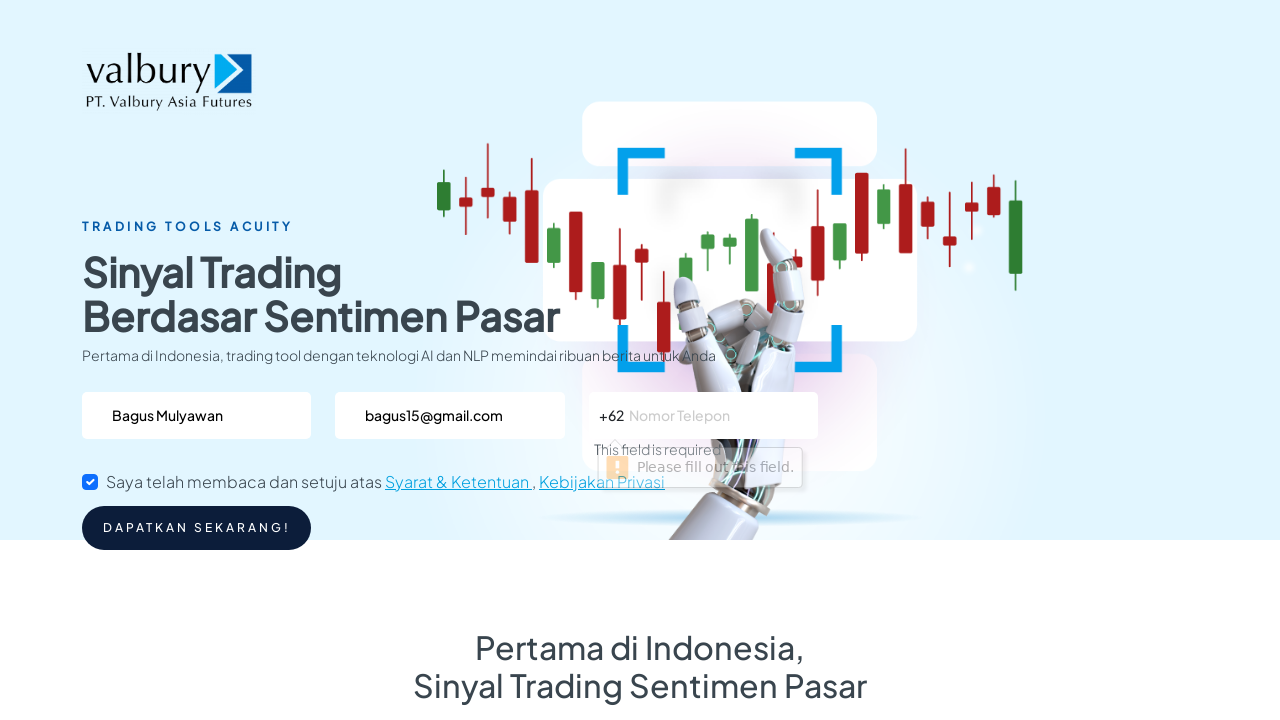

Phone number error message appeared as expected
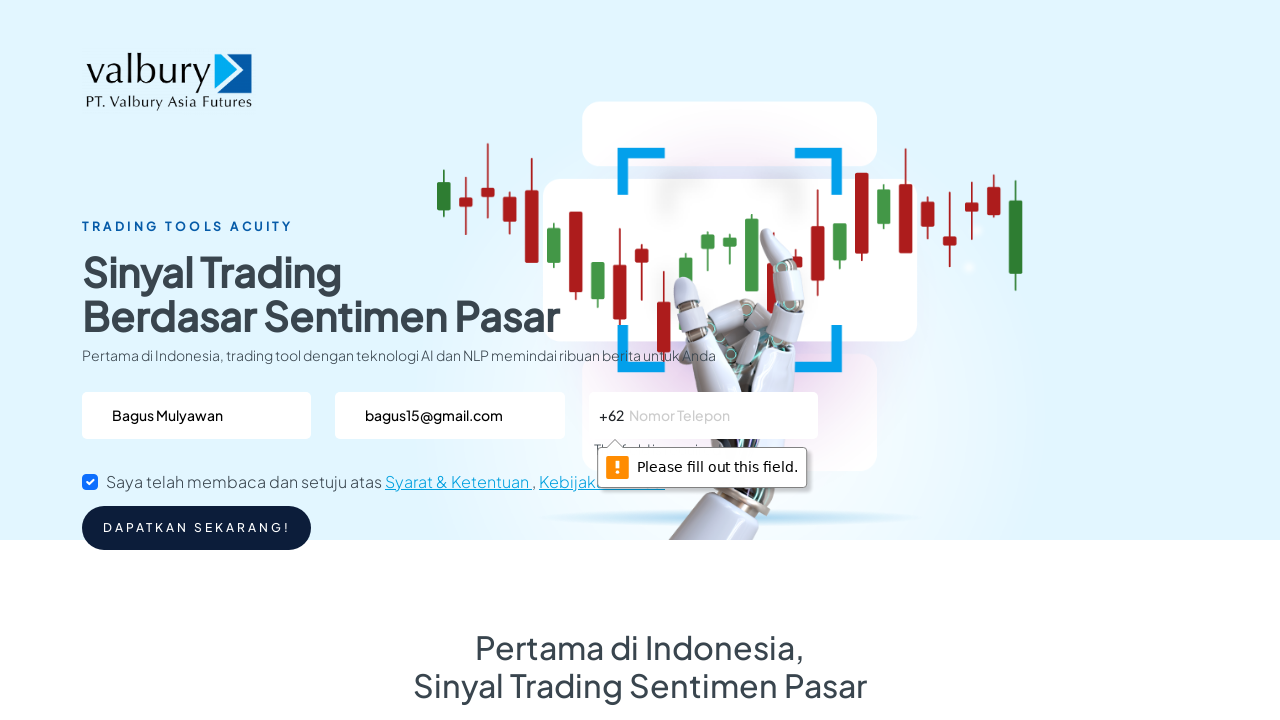

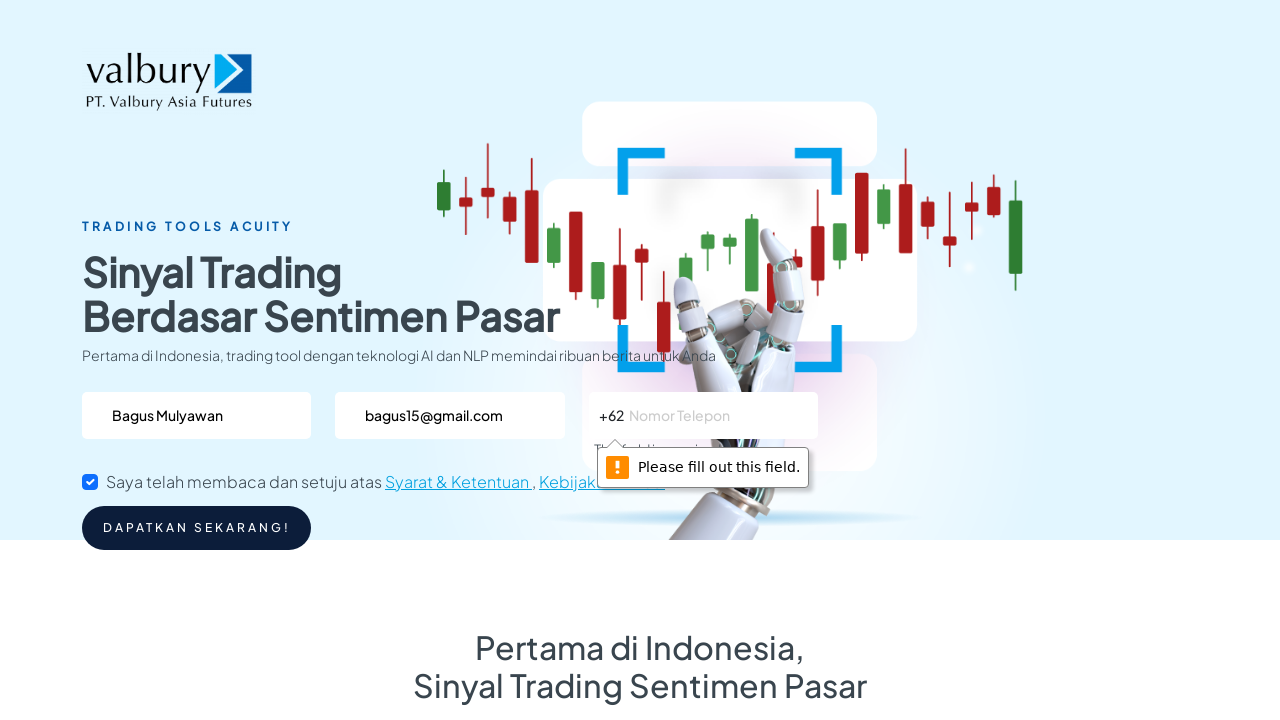